Tests drag and drop functionality on jQuery UI demo page by dragging an element and dropping it onto a target area

Starting URL: https://jqueryui.com/droppable/

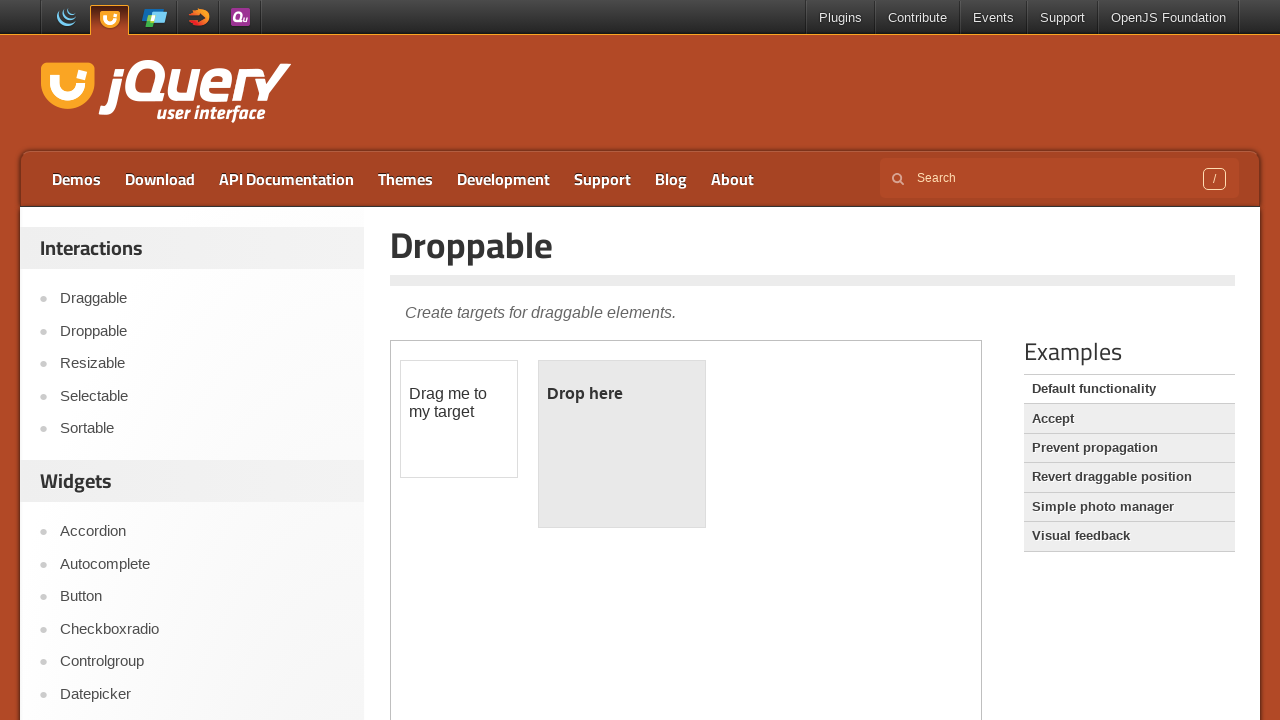

Located the demo iframe containing drag and drop elements
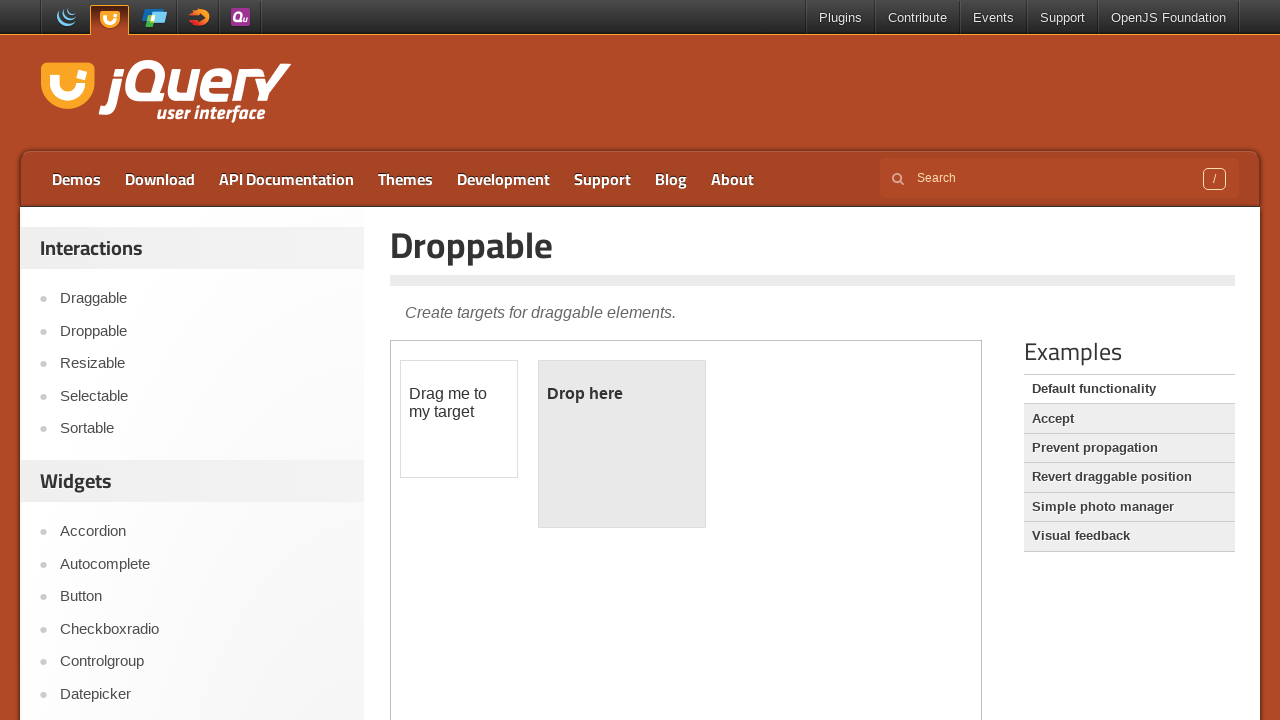

Located the draggable element 'Drag me to my target'
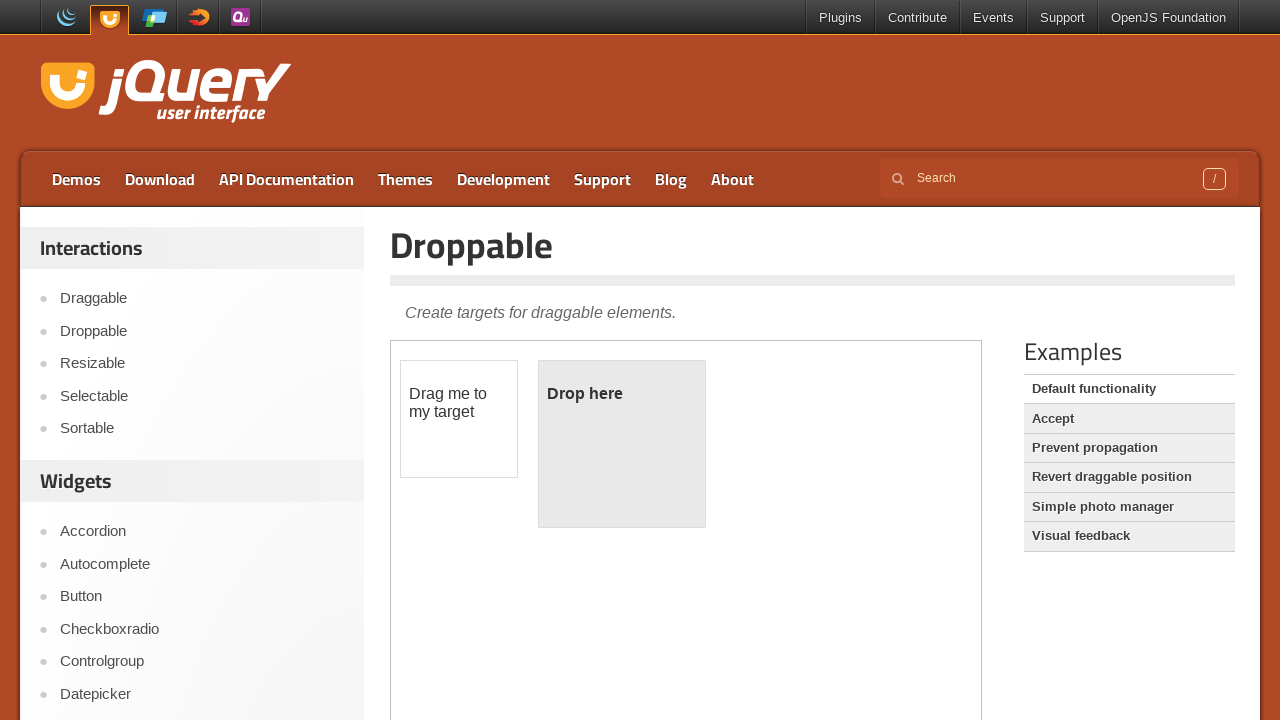

Located the droppable target area
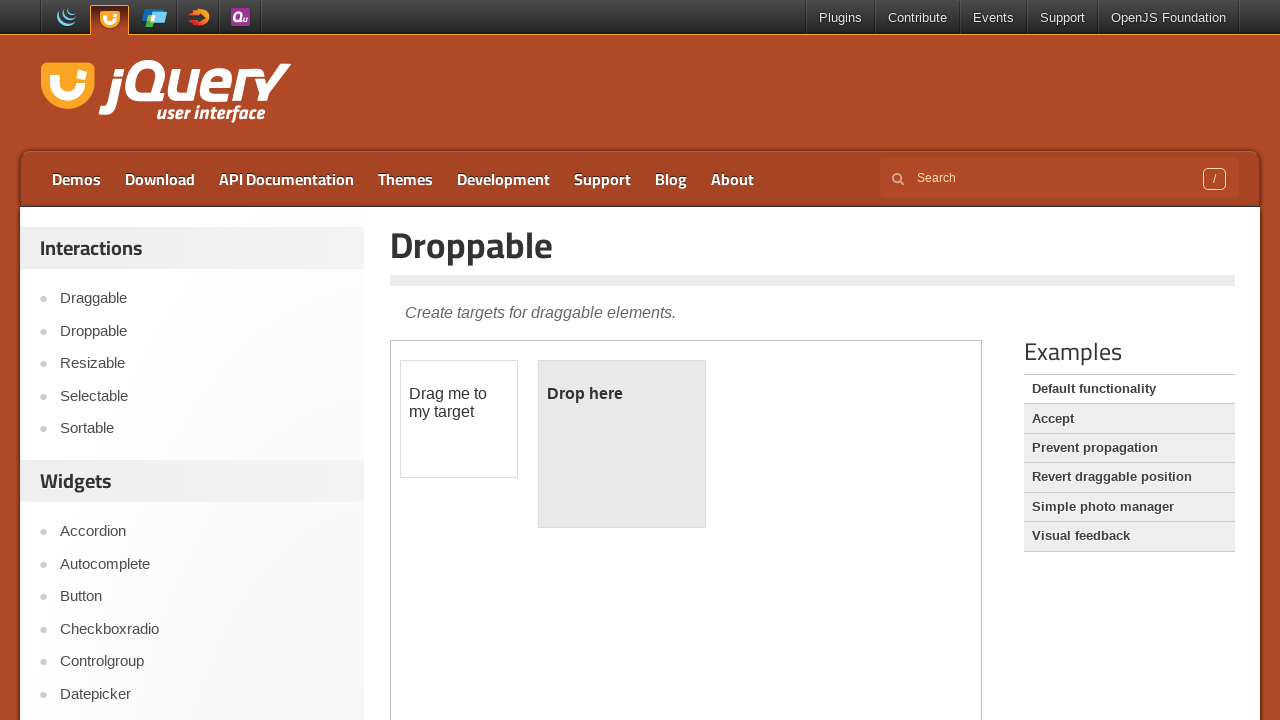

Dragged 'Drag me to my target' element to the droppable target area at (622, 444)
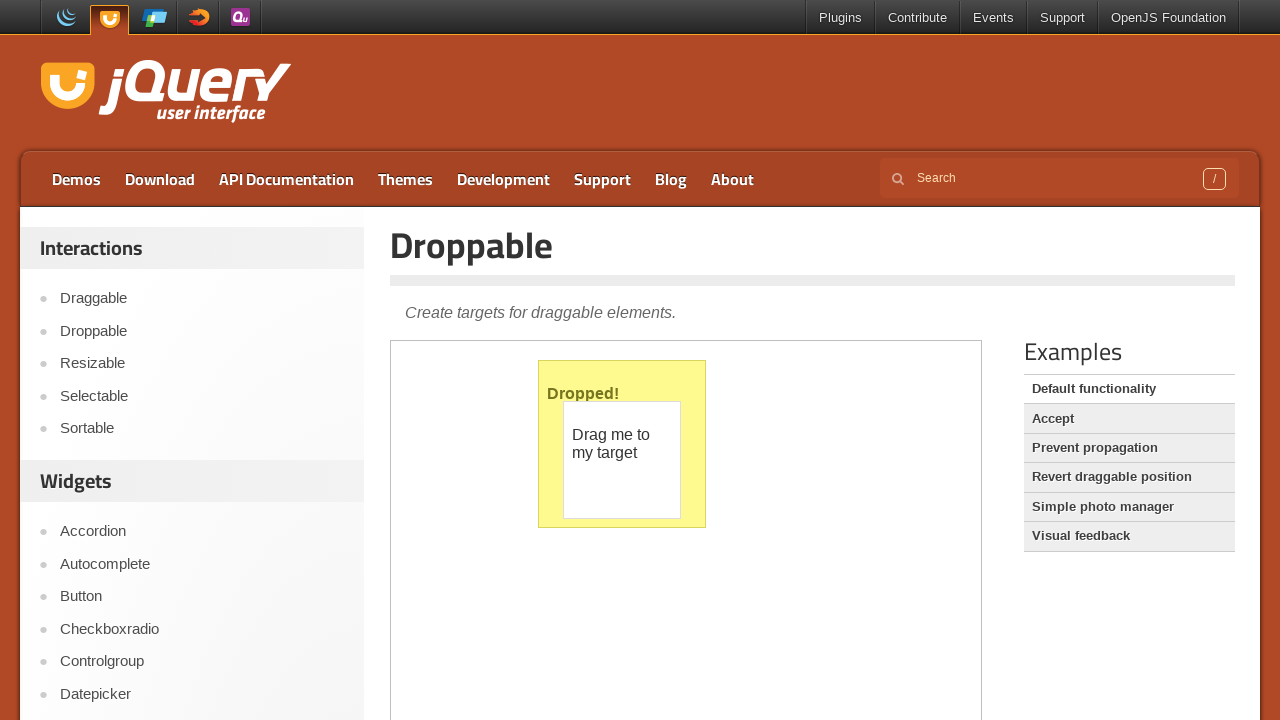

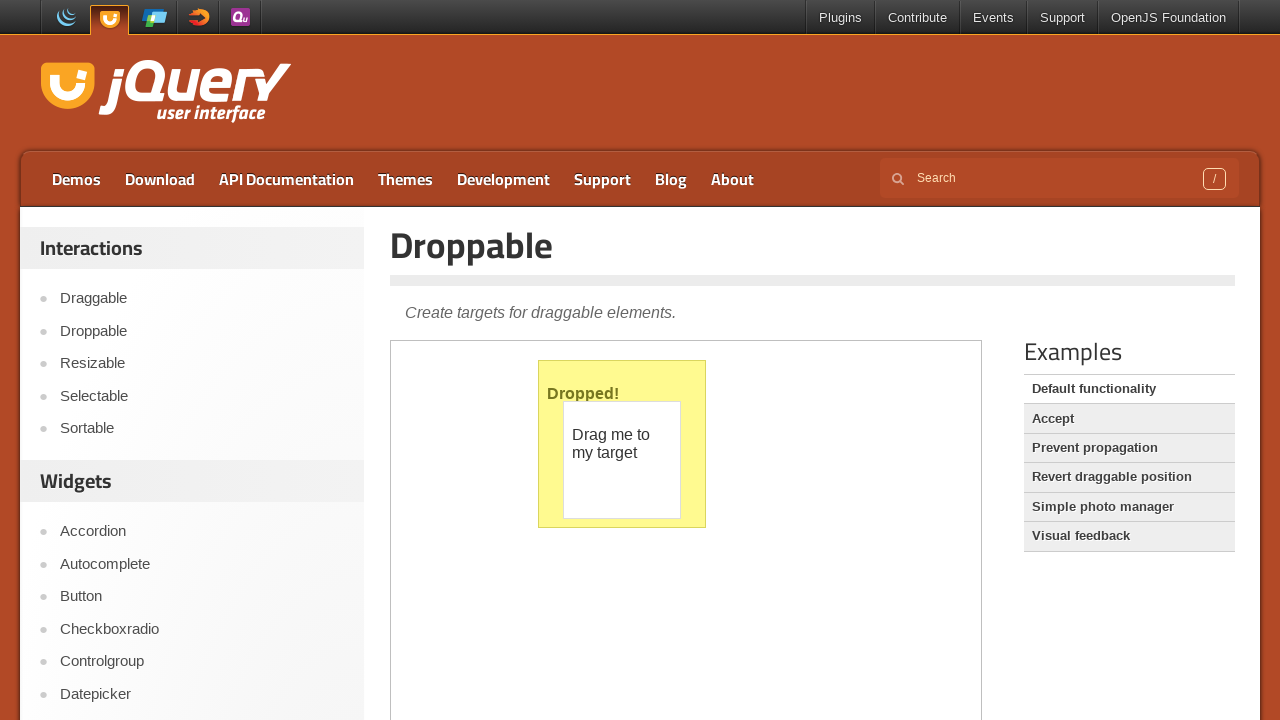